Tests radio button and checkbox functionality by selecting different radio options and verifying selection, then selecting all checkboxes

Starting URL: https://www.letskodeit.com/practice

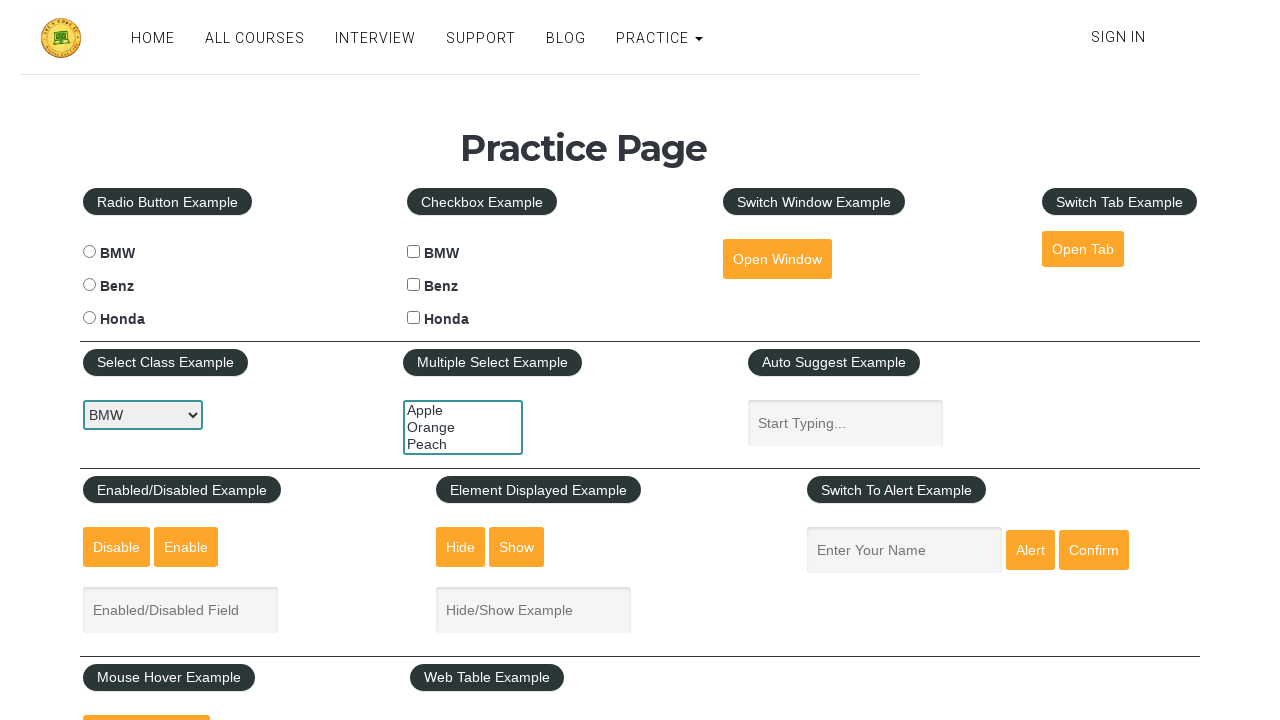

Waited for radio buttons to load
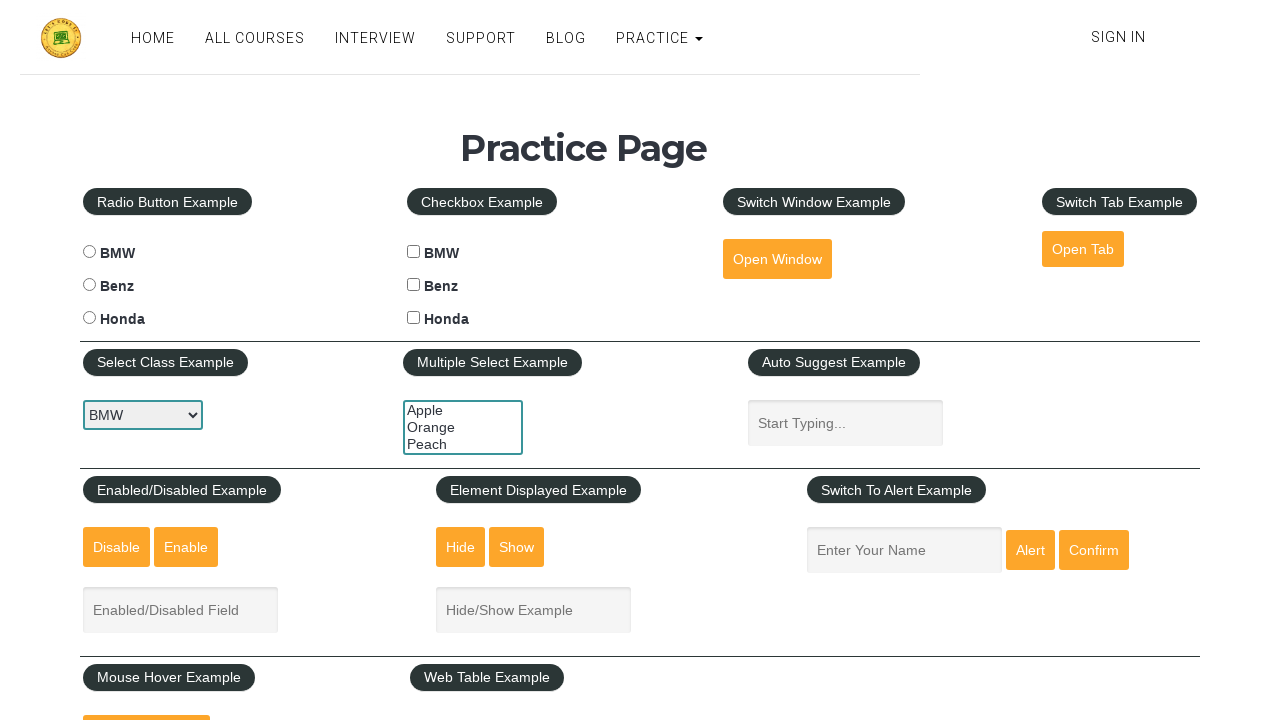

Retrieved all radio button elements
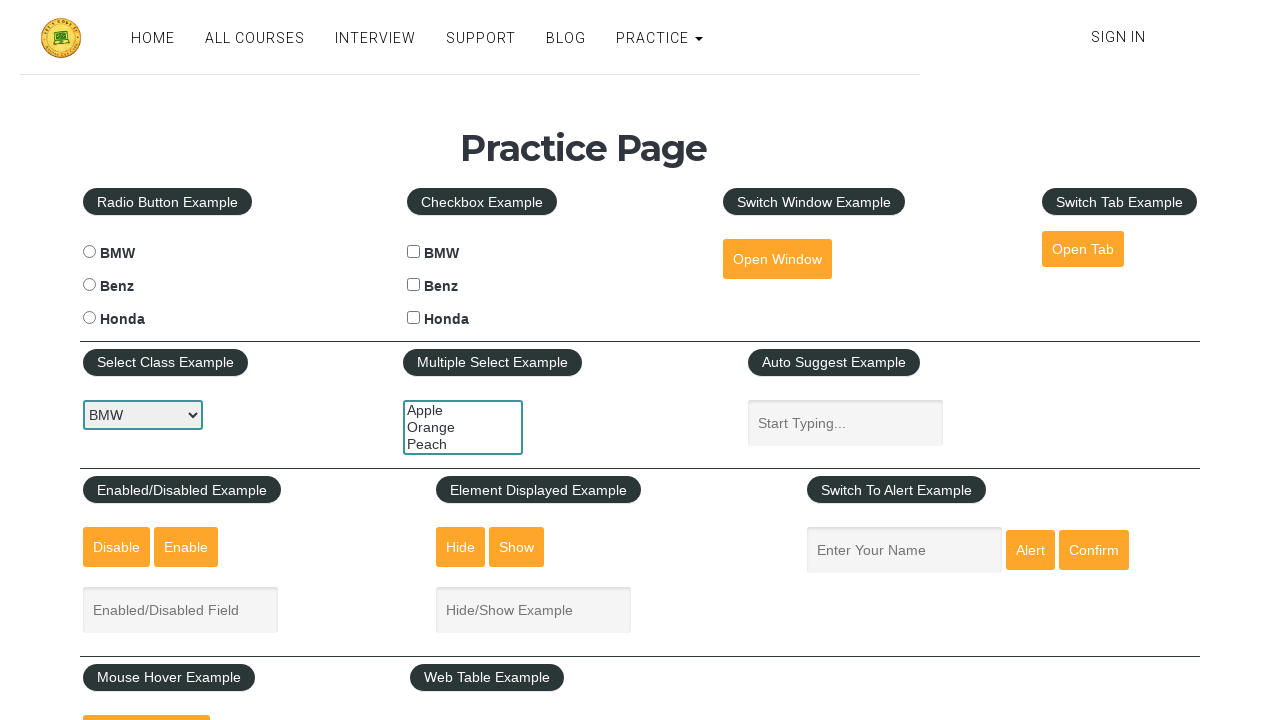

Retrieved all checkbox elements
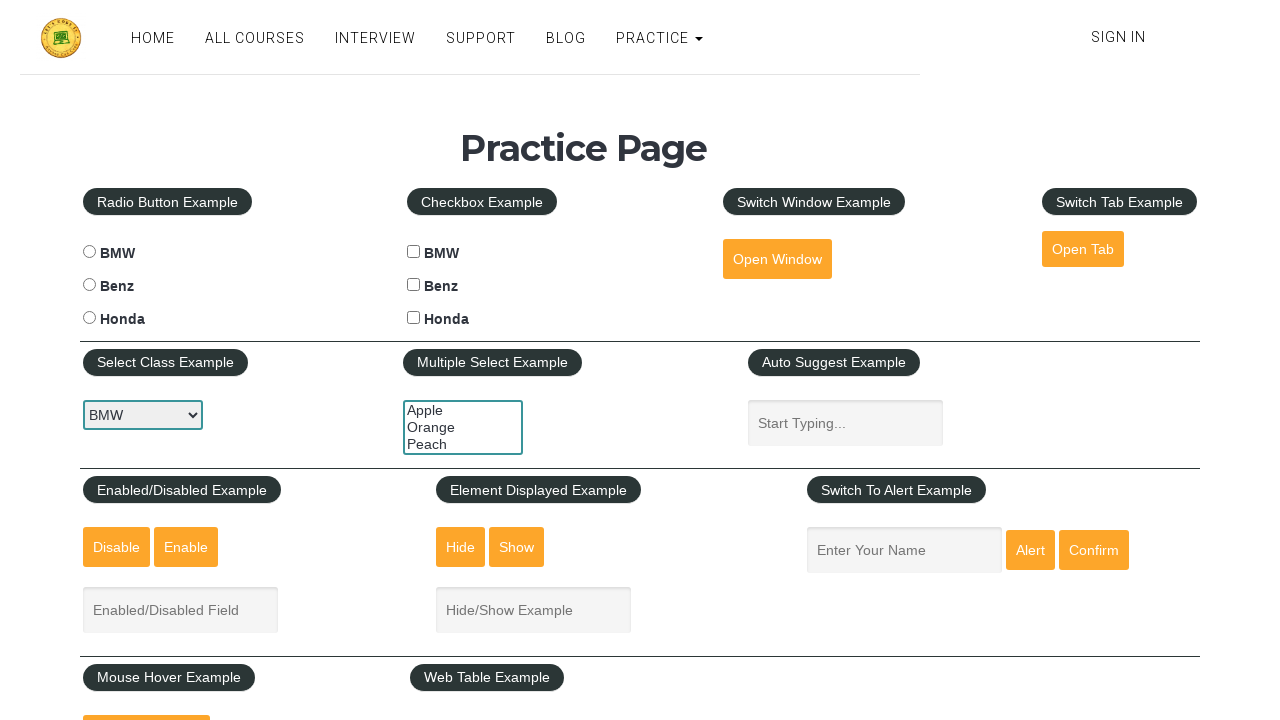

Checked initial state of all radio buttons
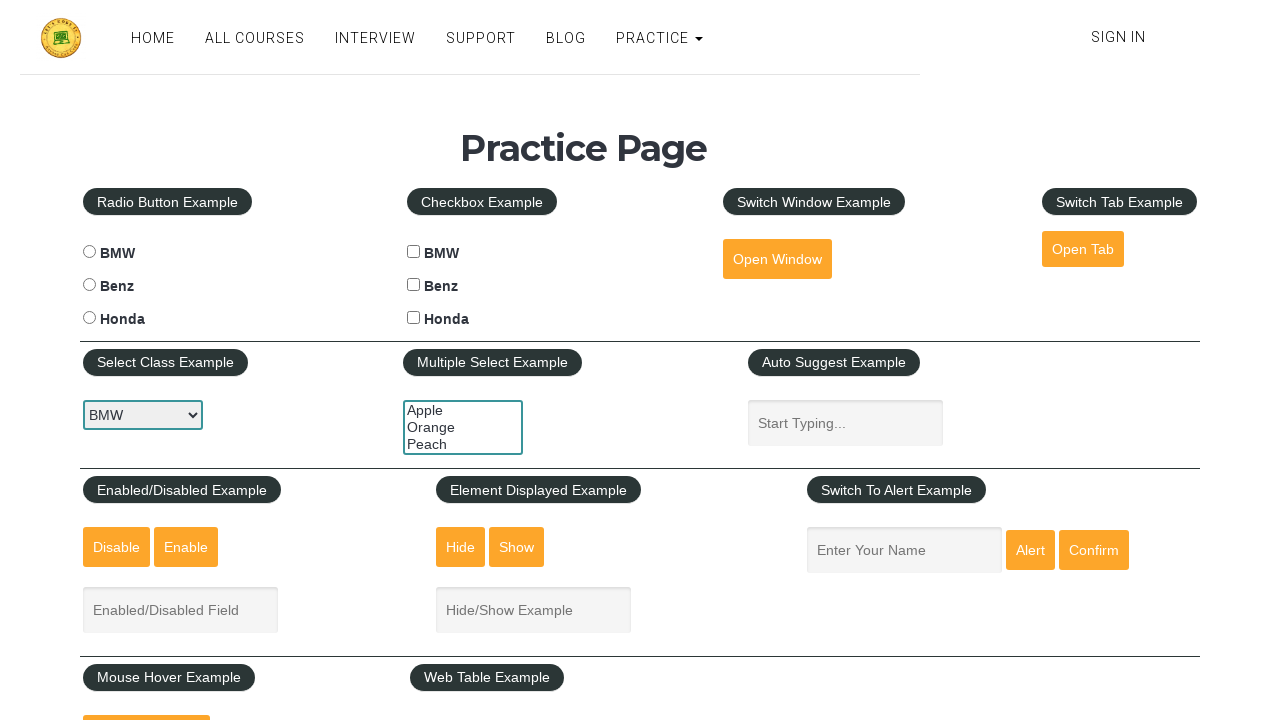

Clicked first radio button at (89, 252) on xpath=//div[@id='radio-btn-example']//input[@type='radio'] >> nth=0
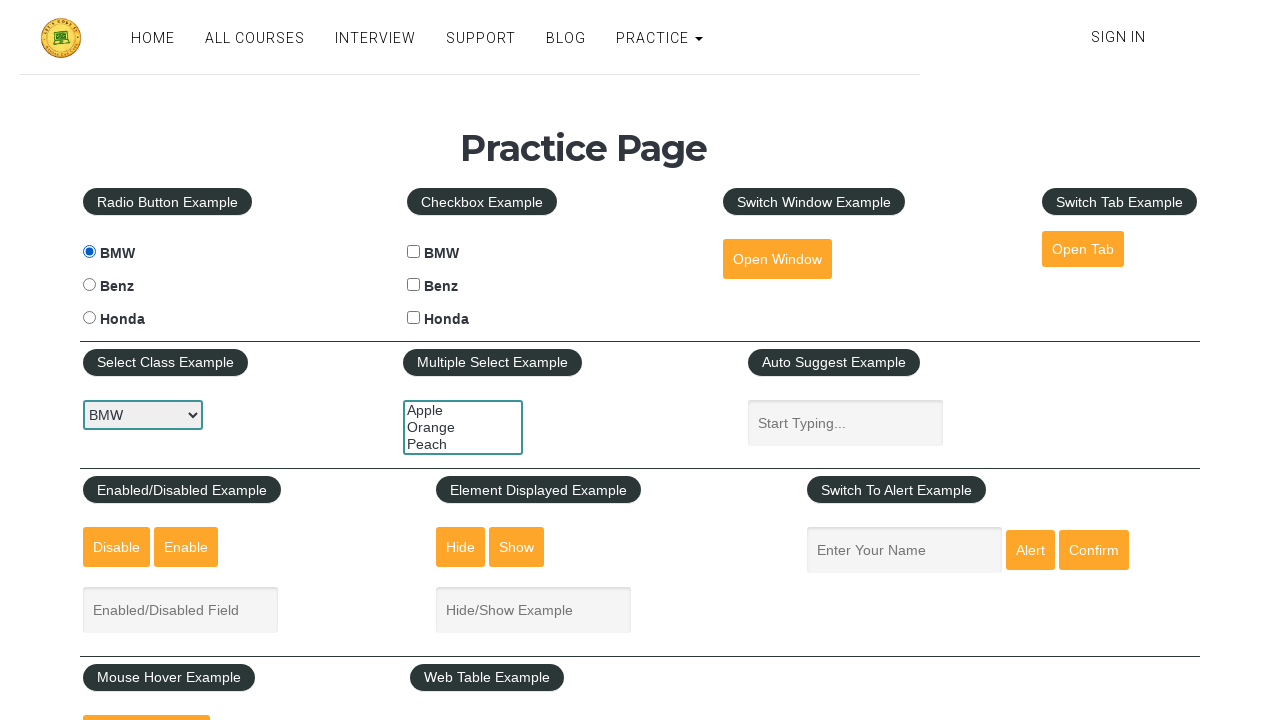

Waited 2 seconds for first radio button selection to register
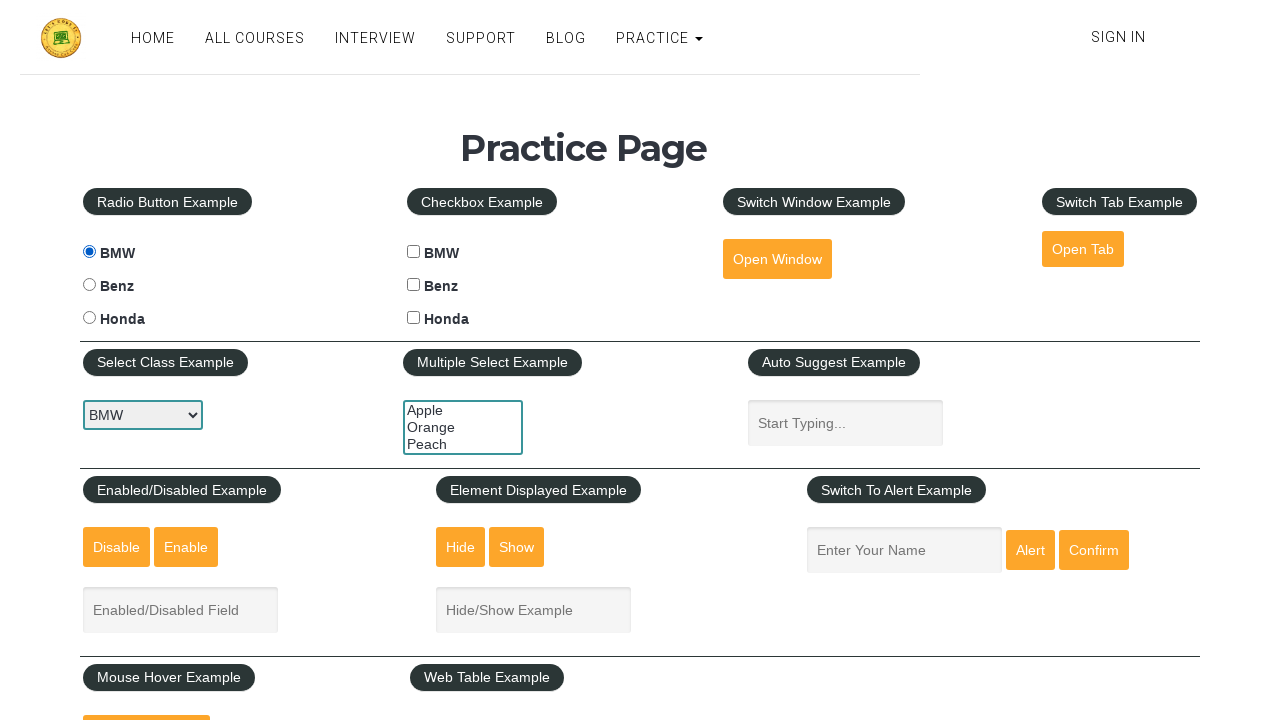

Verified first radio button is selected
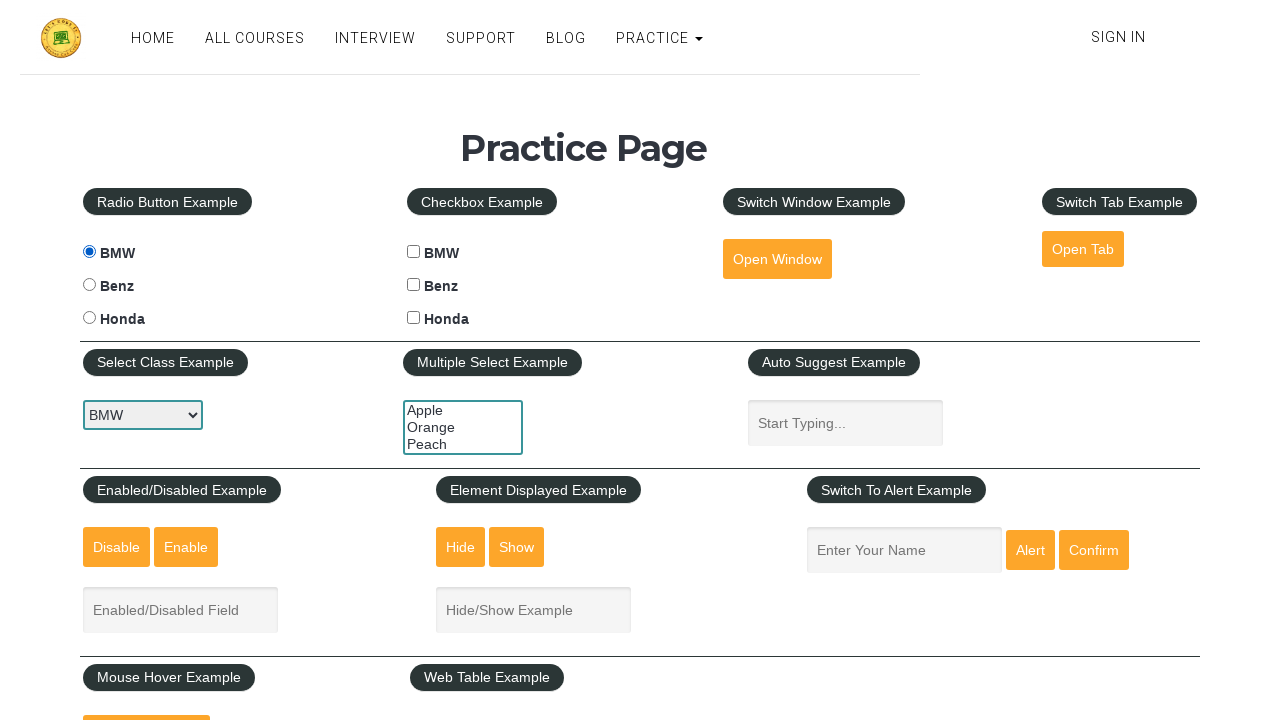

Clicked second radio button at (89, 285) on xpath=//div[@id='radio-btn-example']//input[@type='radio'] >> nth=1
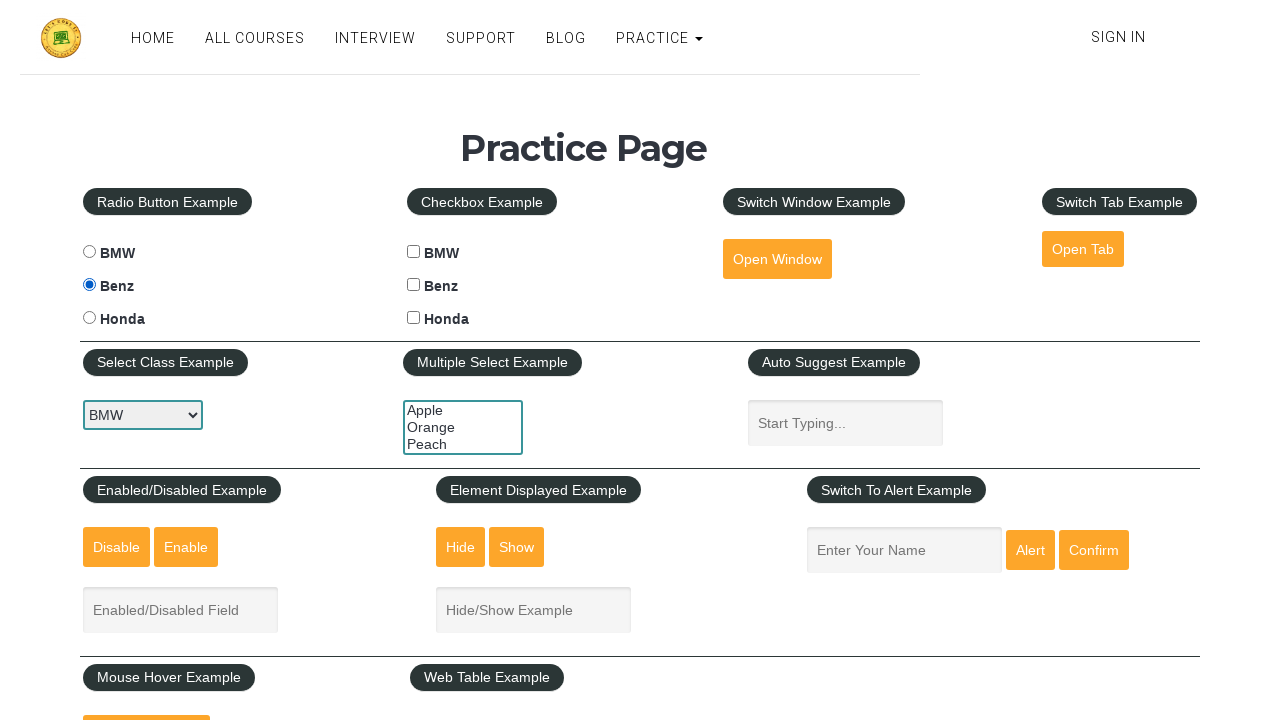

Waited 2 seconds for second radio button selection to register
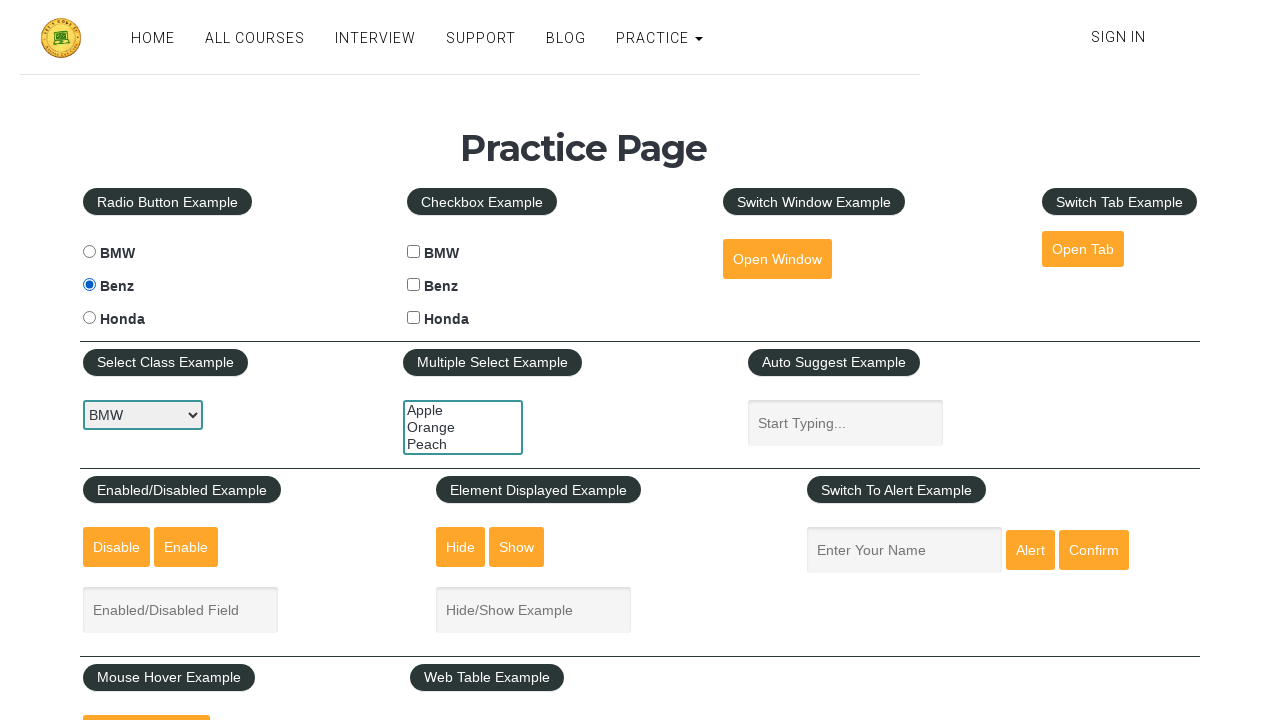

Verified second radio button is selected
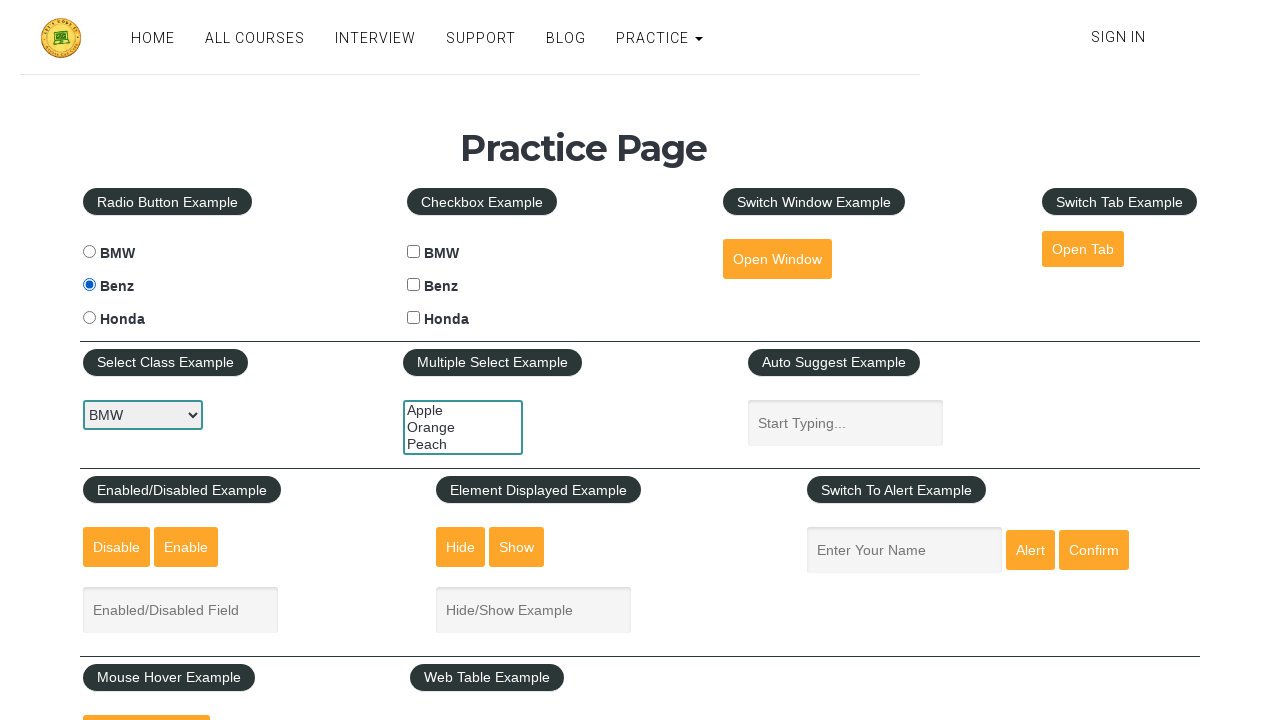

Clicked third radio button at (89, 318) on xpath=//div[@id='radio-btn-example']//input[@type='radio'] >> nth=2
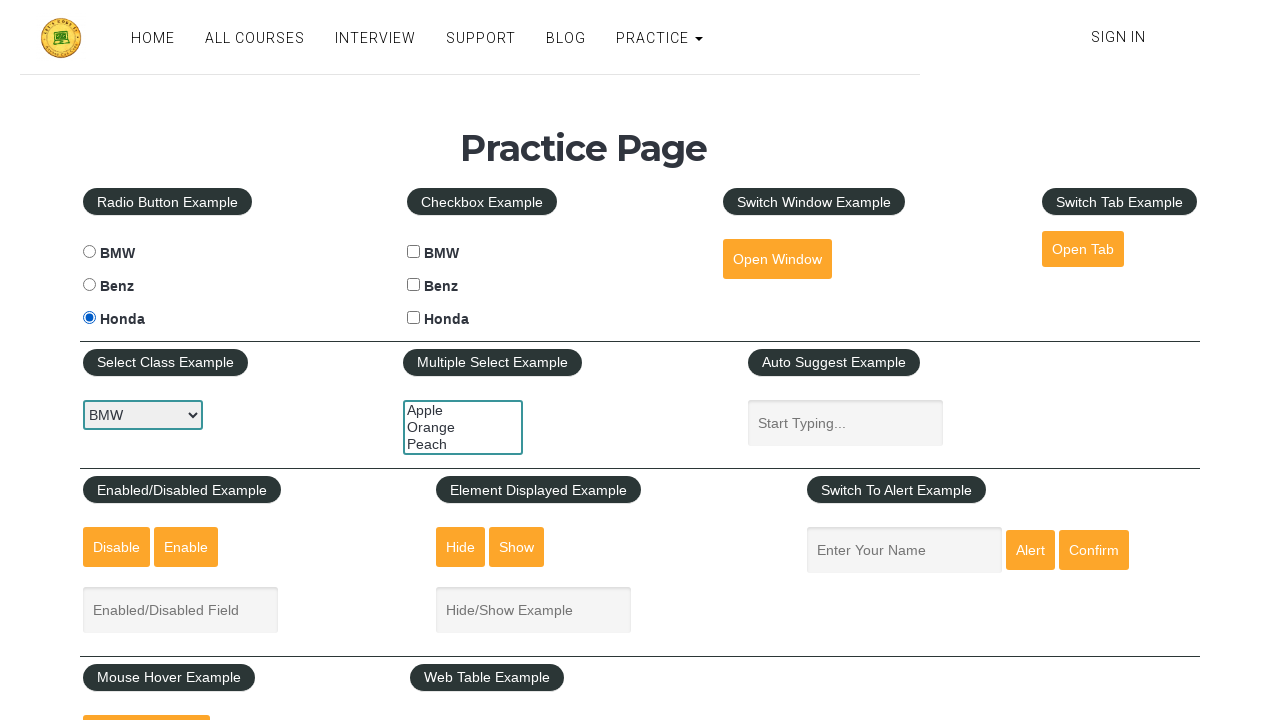

Waited 2 seconds for third radio button selection to register
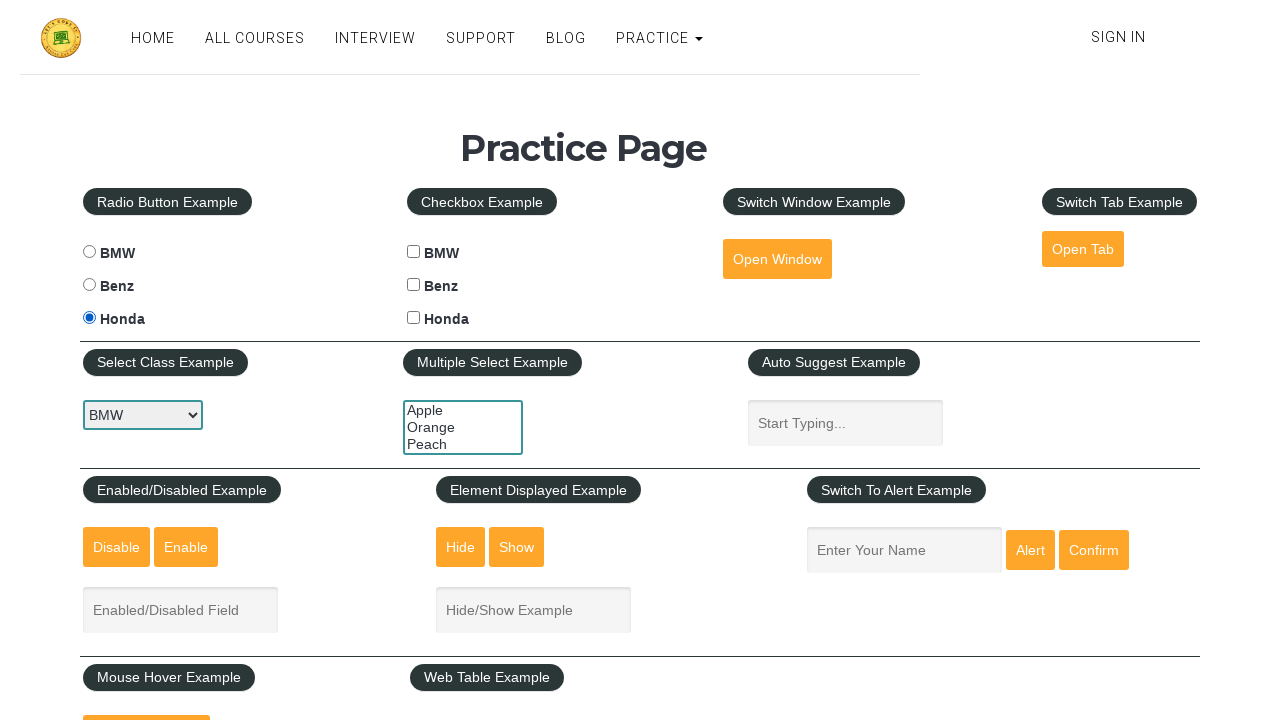

Verified third radio button is selected
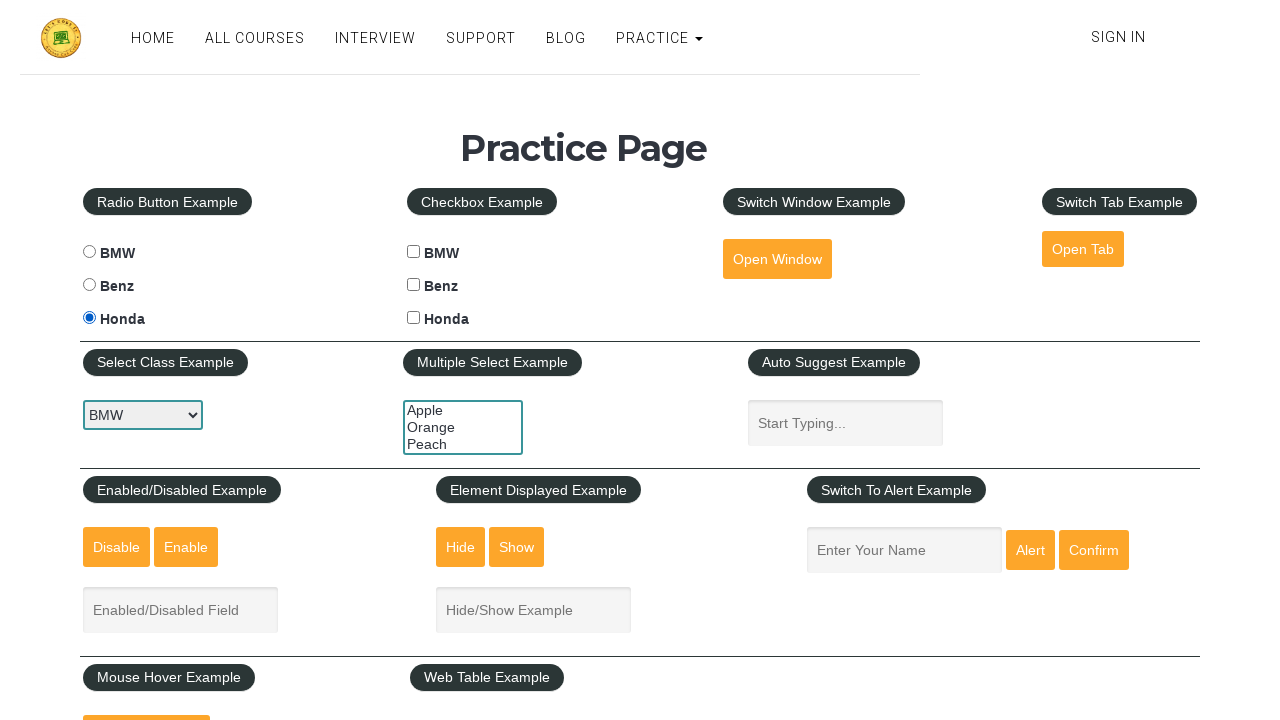

Clicked checkbox with value 'bmw' at (414, 252) on xpath=//div[@id='checkbox-example-div']//input[@type='checkbox'] >> nth=0
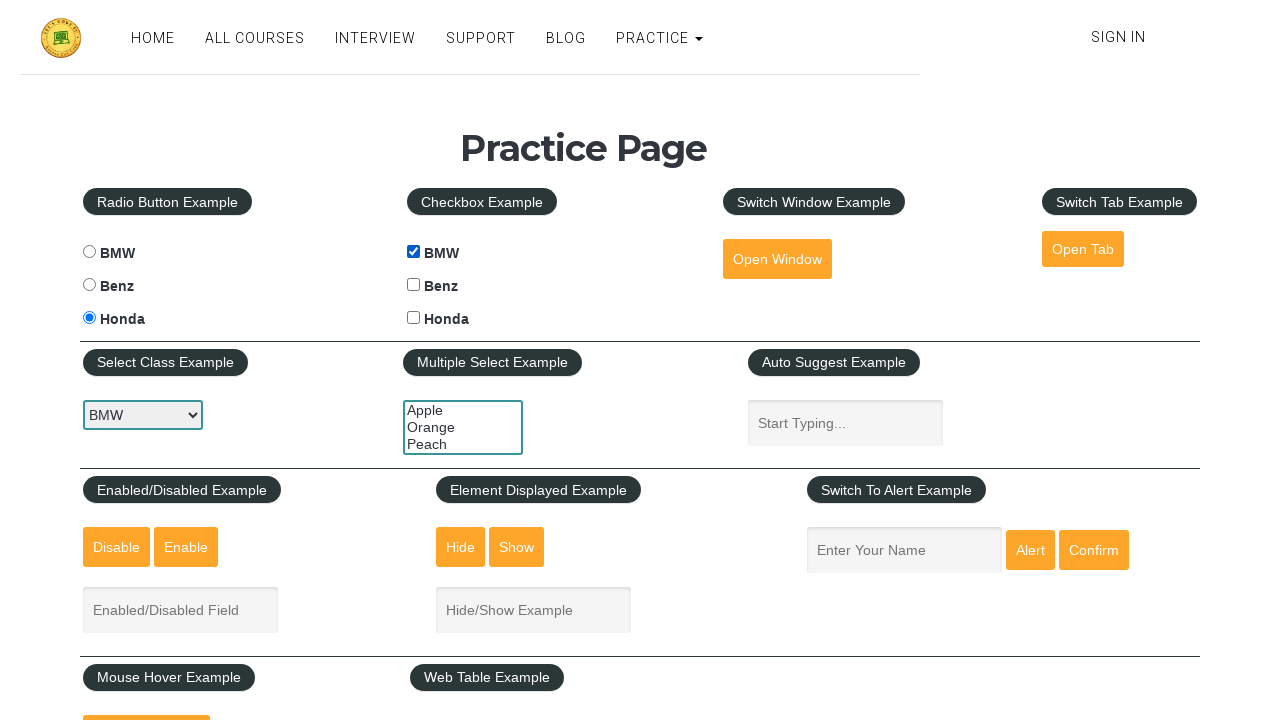

Waited 2 seconds for checkbox 'bmw' selection to register
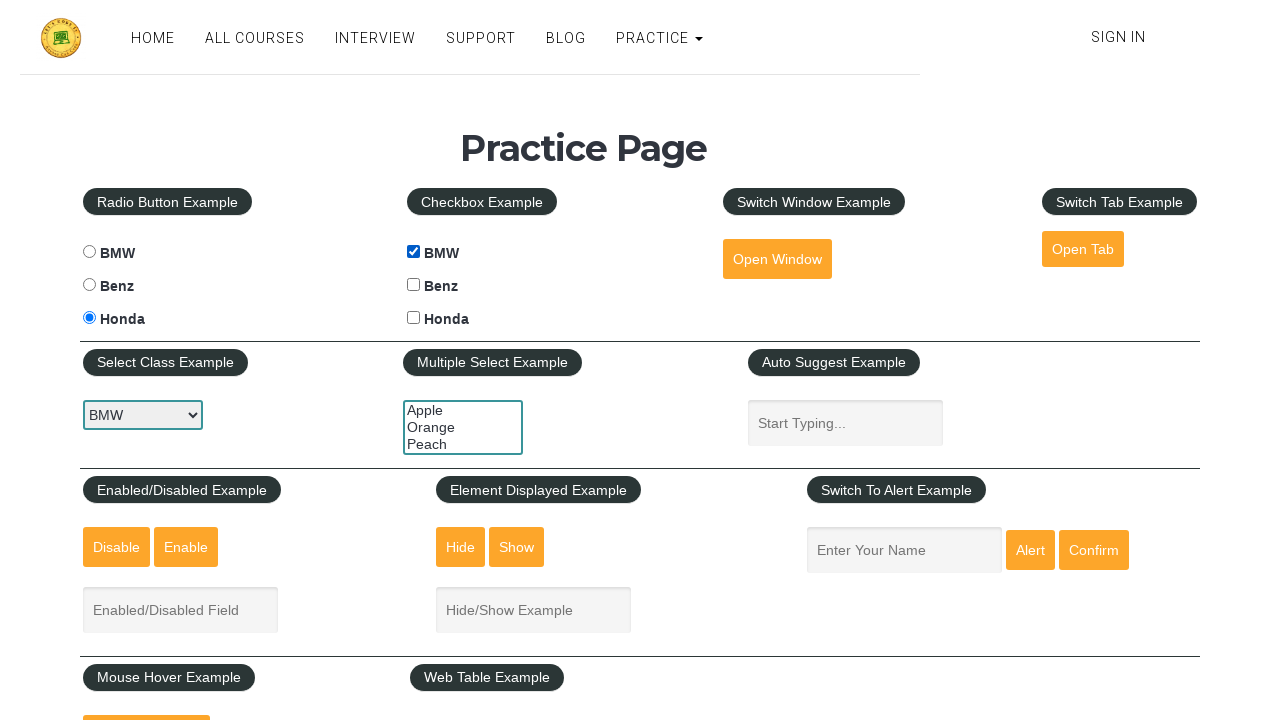

Clicked checkbox with value 'benz' at (414, 285) on xpath=//div[@id='checkbox-example-div']//input[@type='checkbox'] >> nth=1
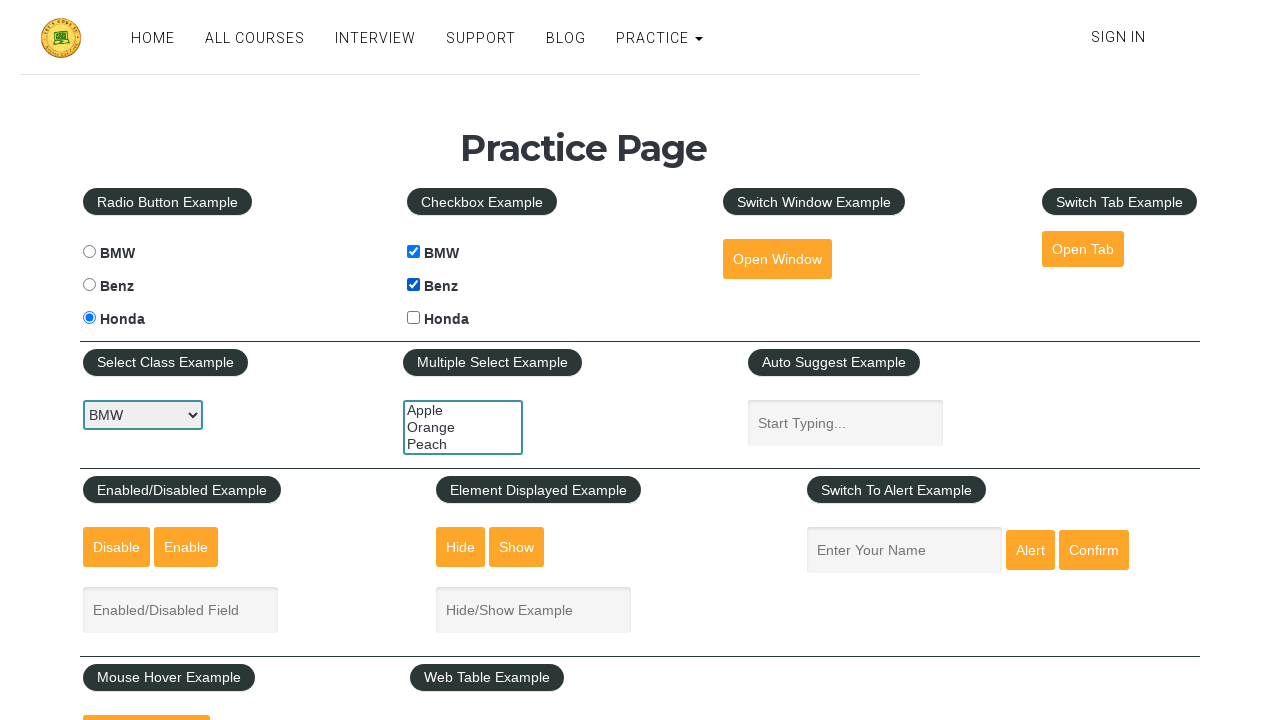

Waited 2 seconds for checkbox 'benz' selection to register
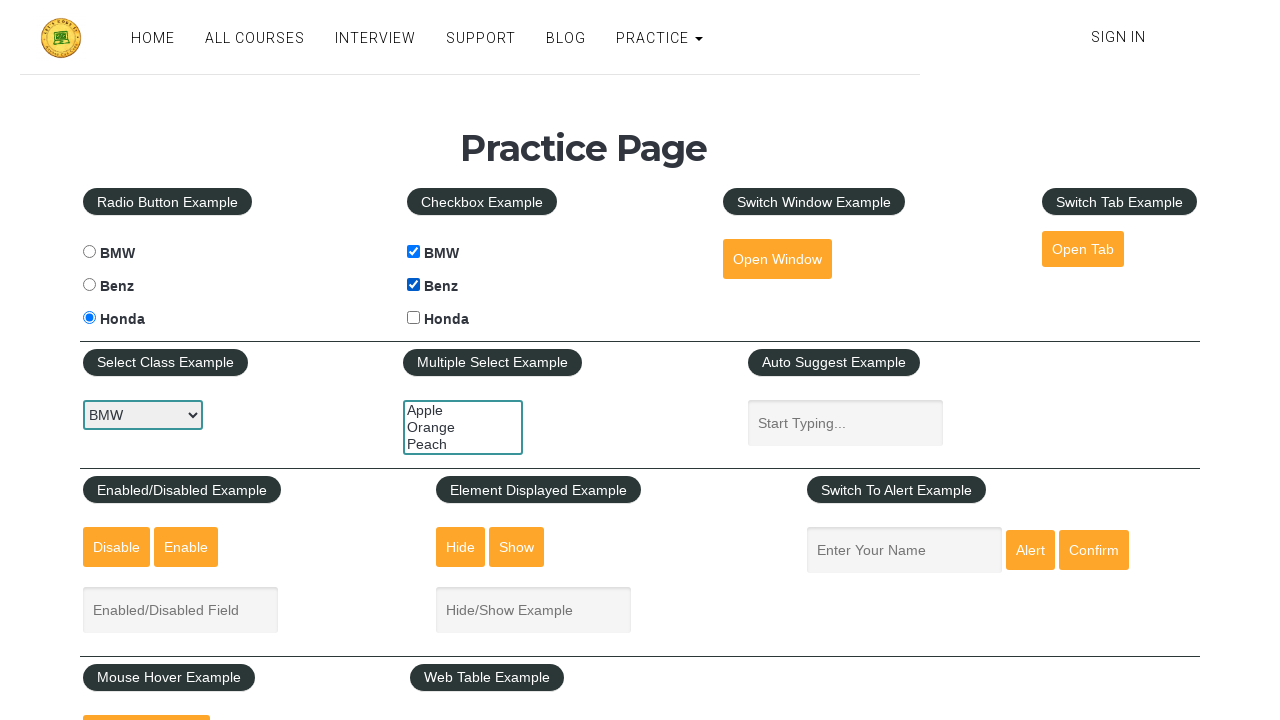

Clicked checkbox with value 'honda' at (414, 318) on xpath=//div[@id='checkbox-example-div']//input[@type='checkbox'] >> nth=2
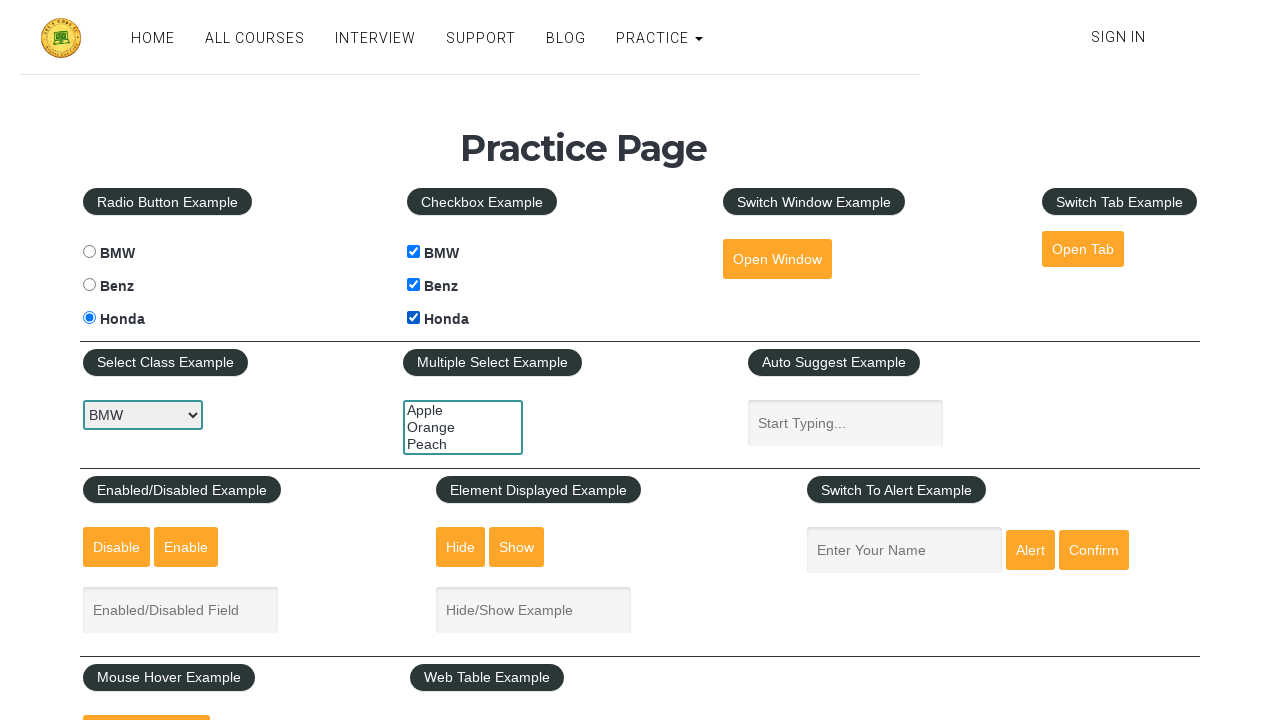

Waited 2 seconds for checkbox 'honda' selection to register
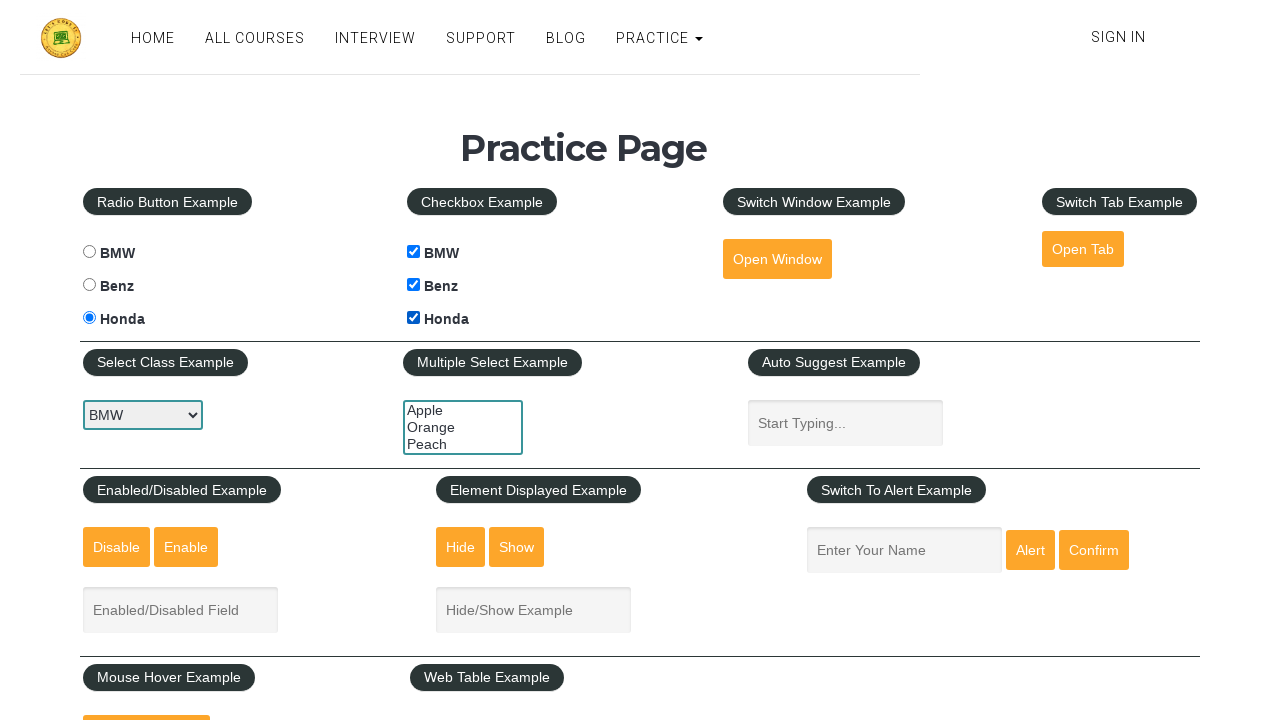

Verified all checkboxes are selected
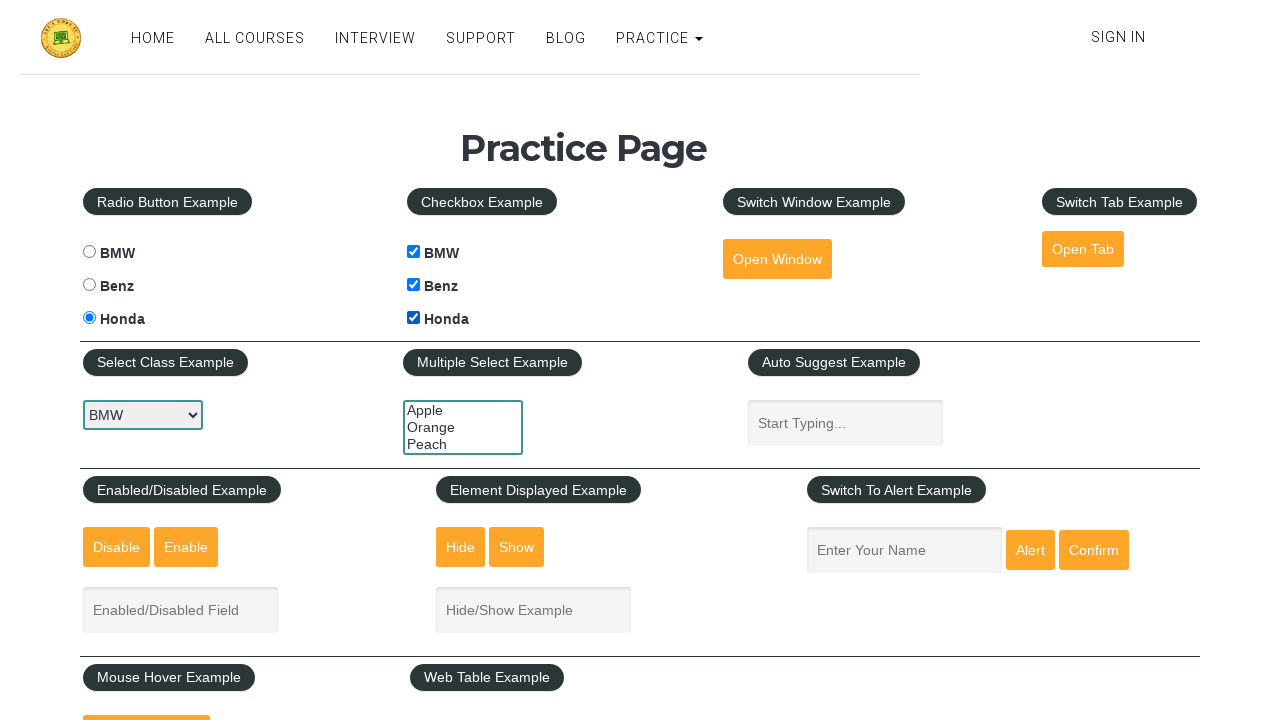

Test passed - all radio button and checkbox verifications successful
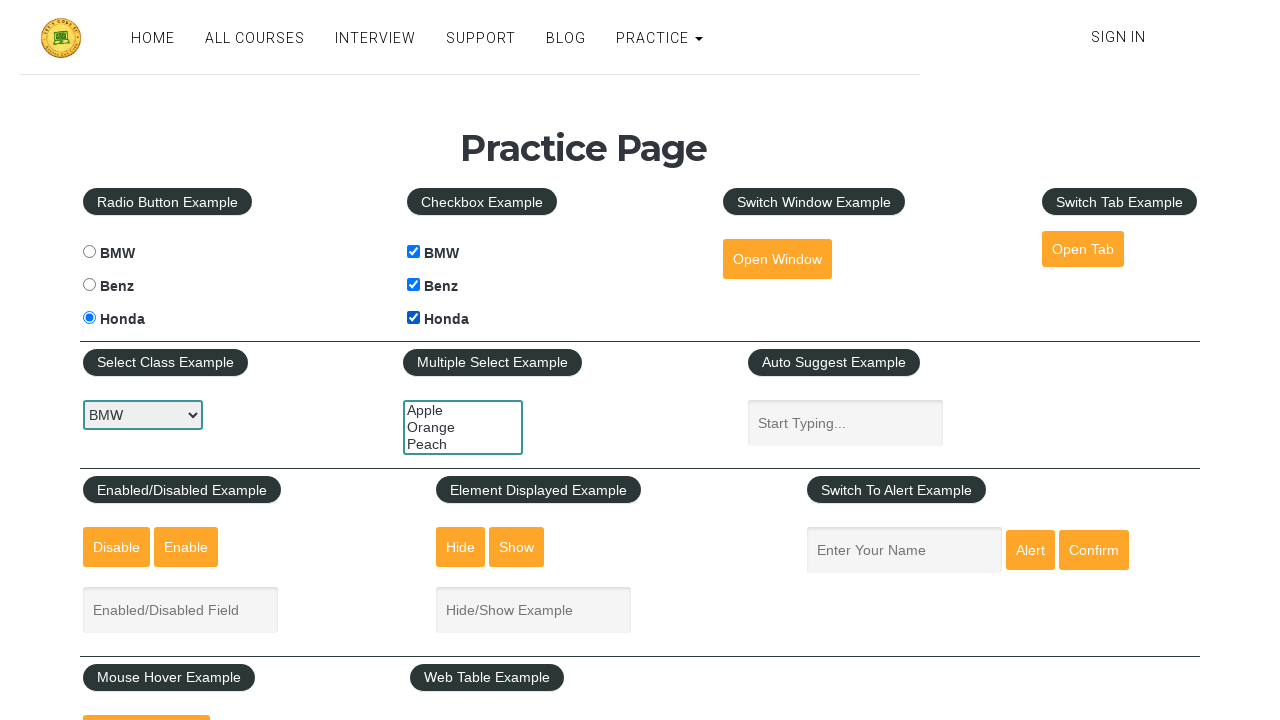

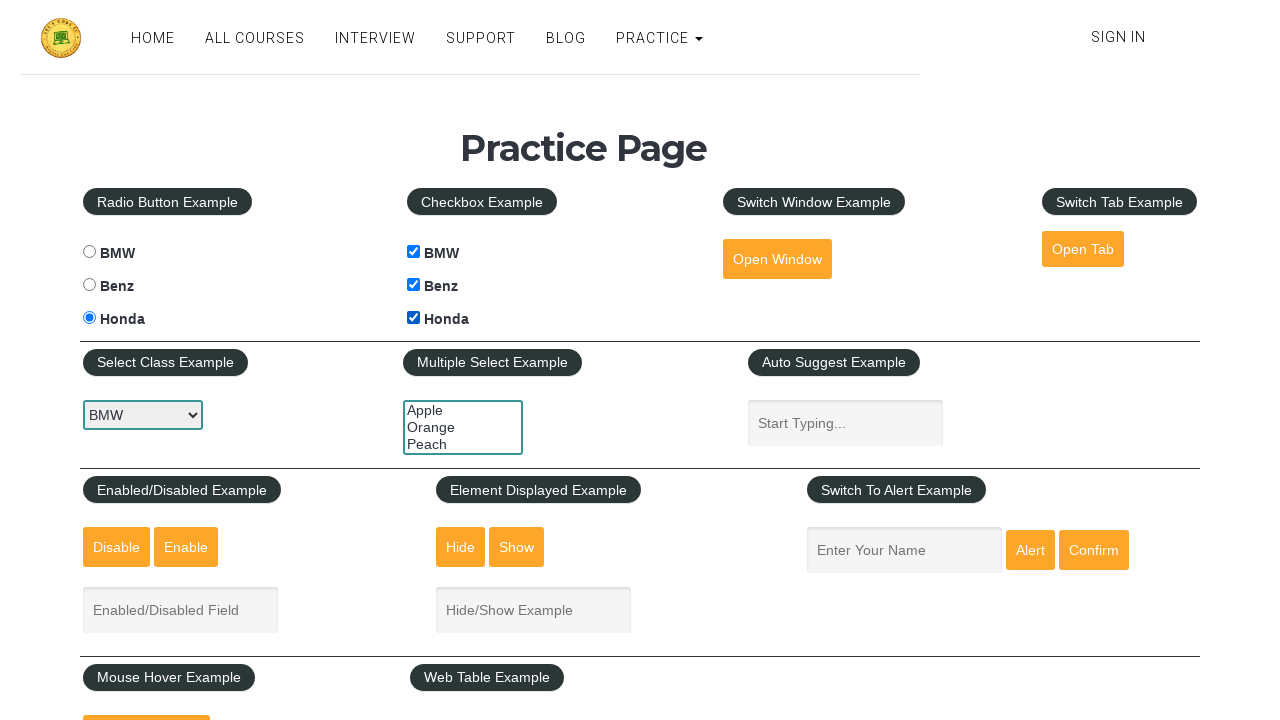